Tests navigation on syntaxprojects.com by clicking the "Start Practising" button and then selecting the first demo item from the list.

Starting URL: https://syntaxprojects.com/

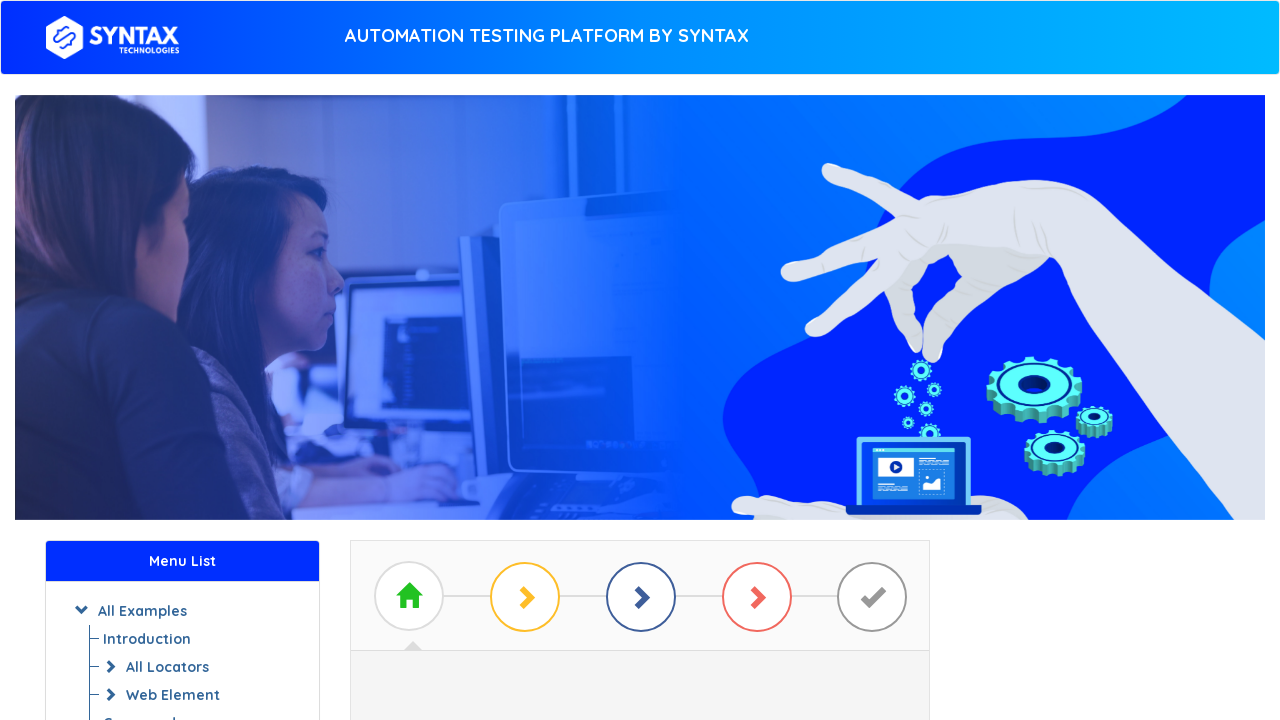

Clicked 'Start Practising' button on syntaxprojects.com at (640, 372) on xpath=//a[text()=' Start Practising ']
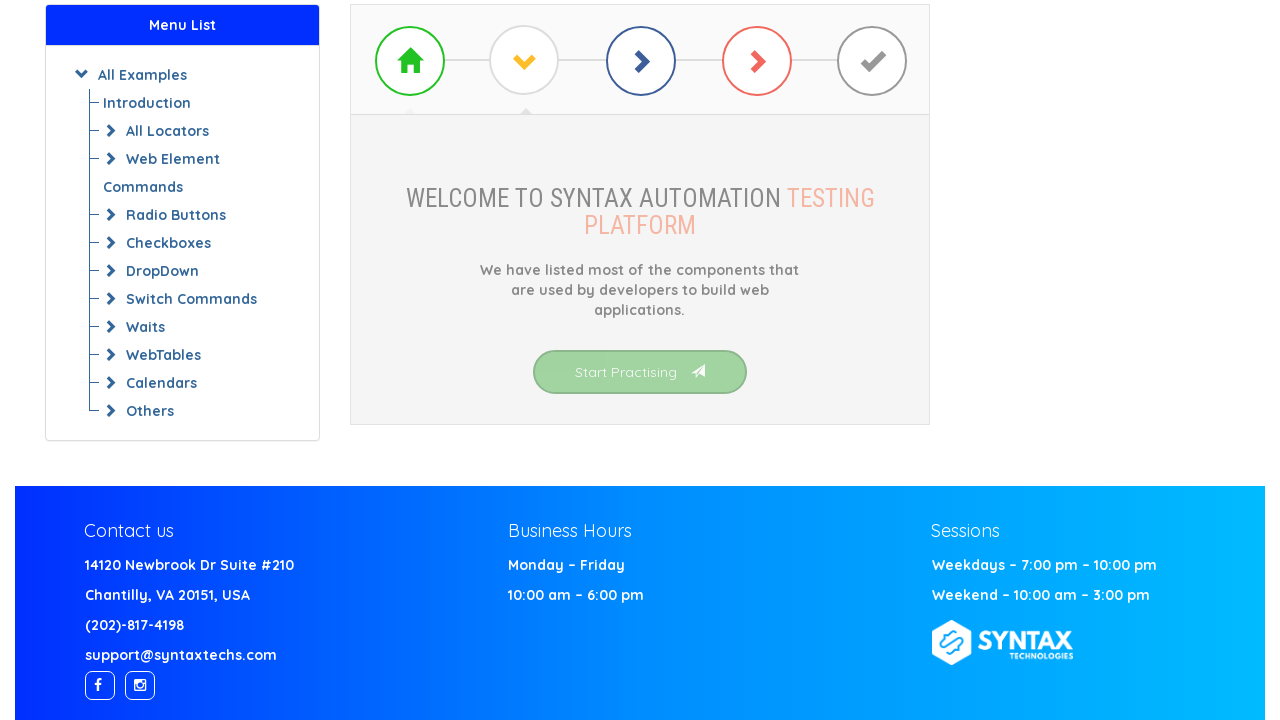

Demo items list loaded
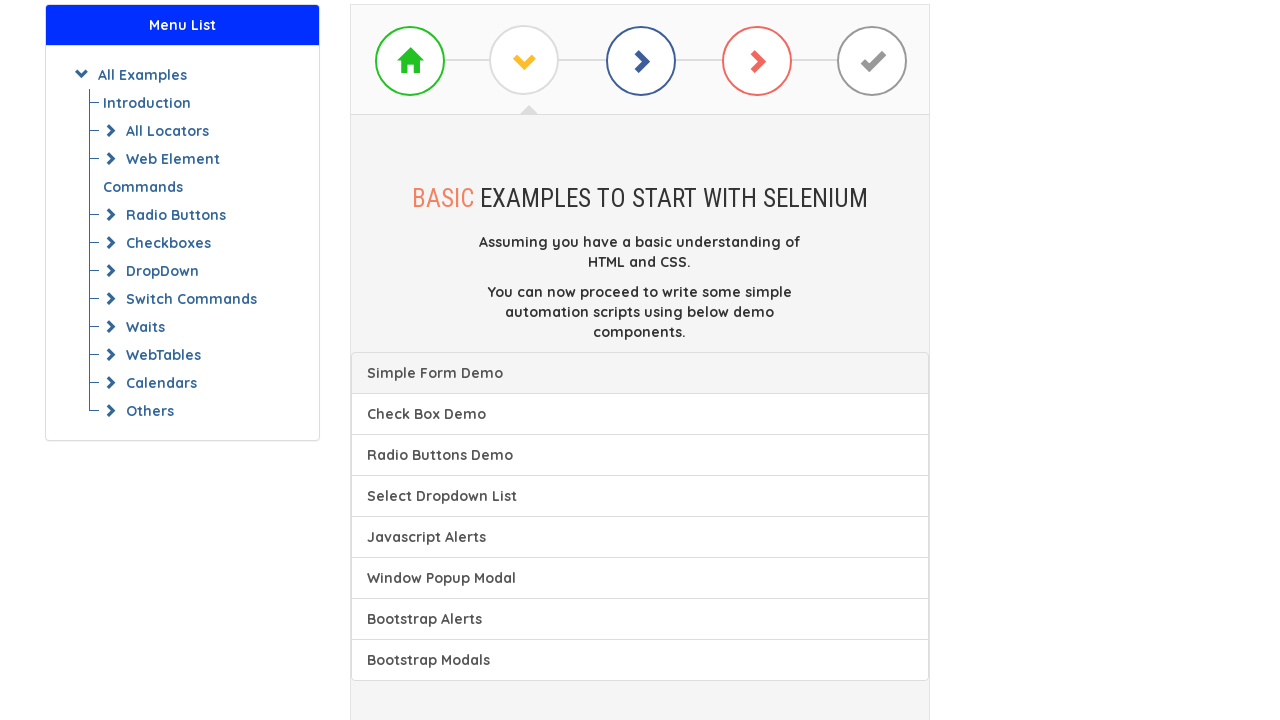

Clicked the first demo item from the list at (640, 373) on (//a[@class='list-group-item'])[1]
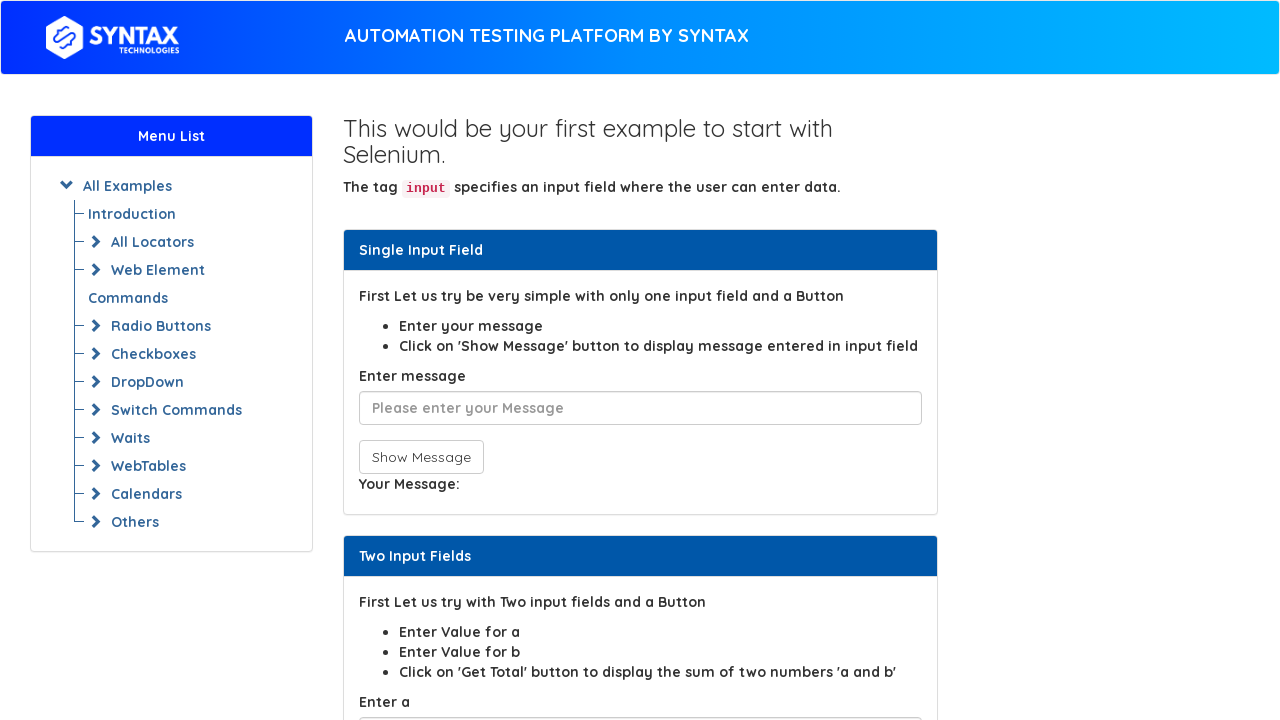

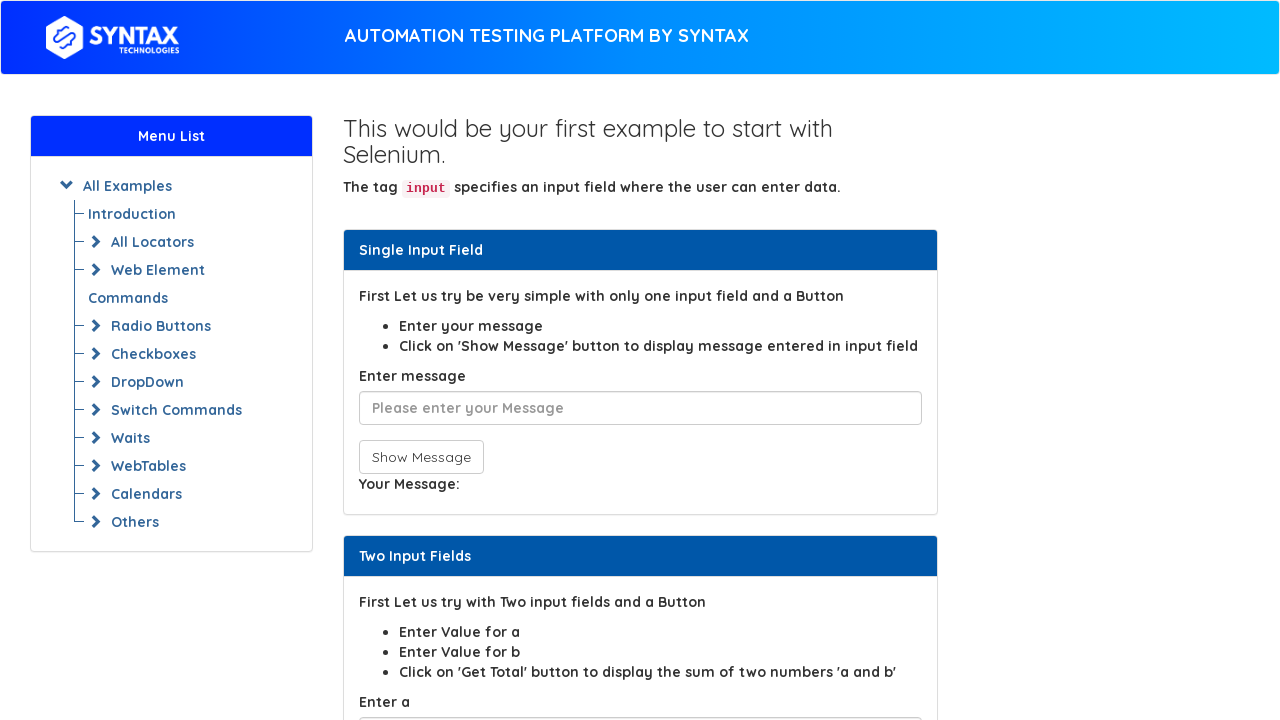